Tests browser tab handling by clicking a button to open a new tab, switching to the new tab, and verifying the content on the new tab.

Starting URL: https://training-support.net/webelements/tabs

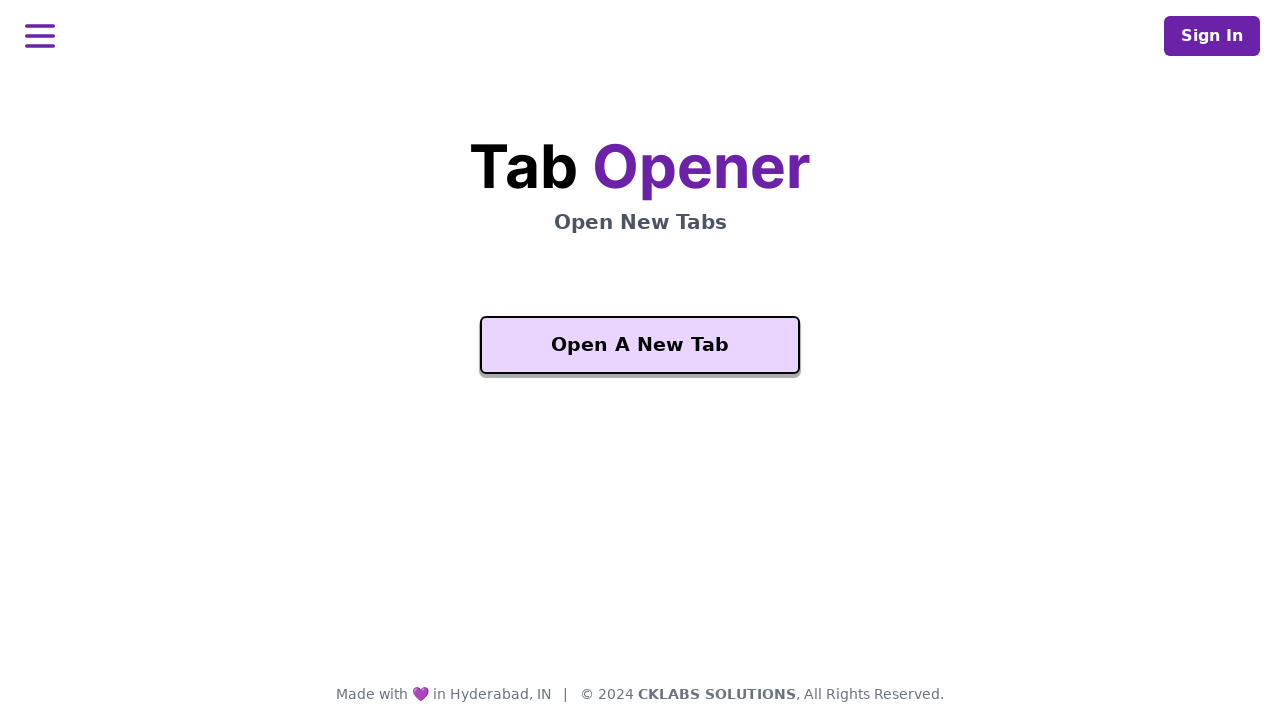

Clicked 'Open A New Tab' button to open new tab at (640, 345) on xpath=//button[text()='Open A New Tab']
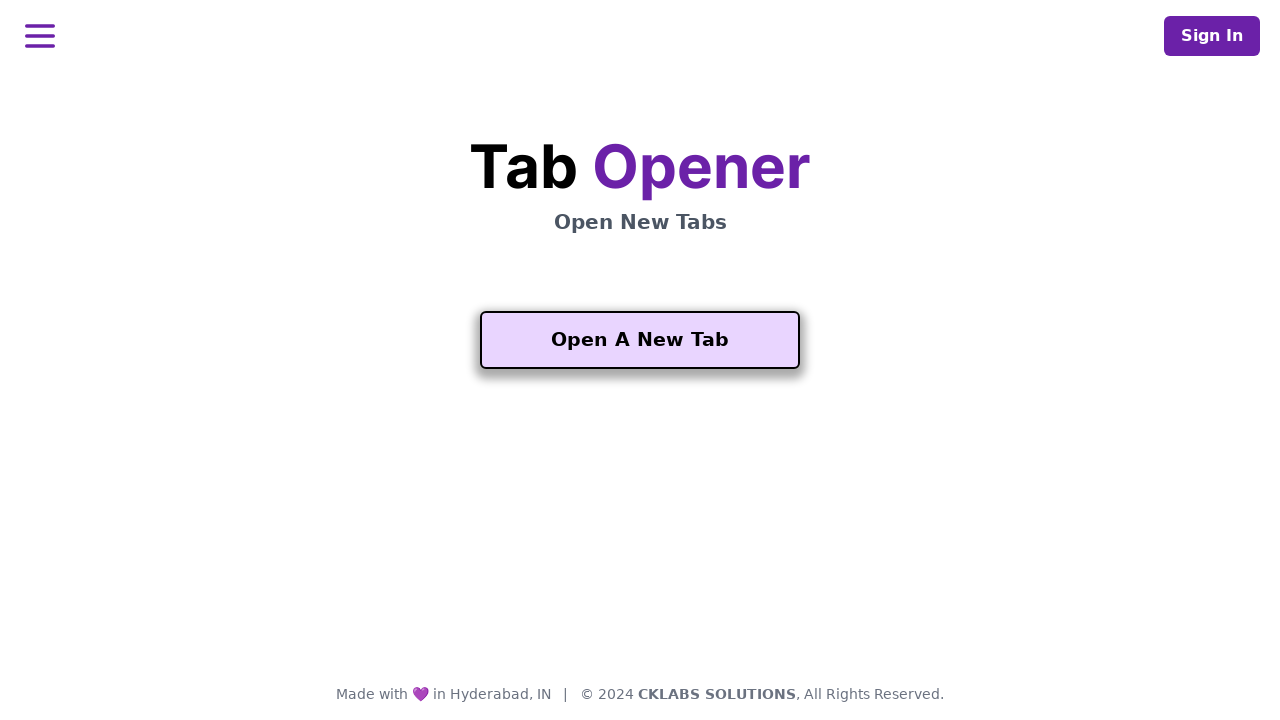

Obtained reference to newly opened tab
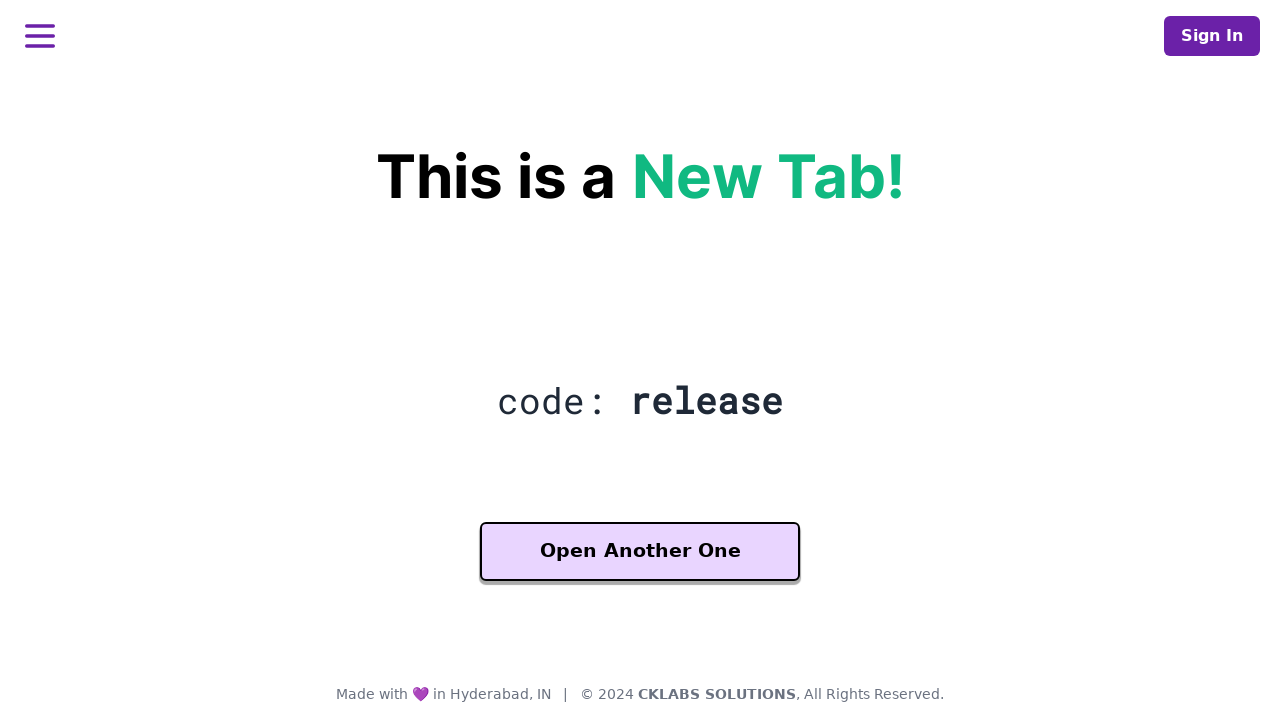

New tab page loaded successfully
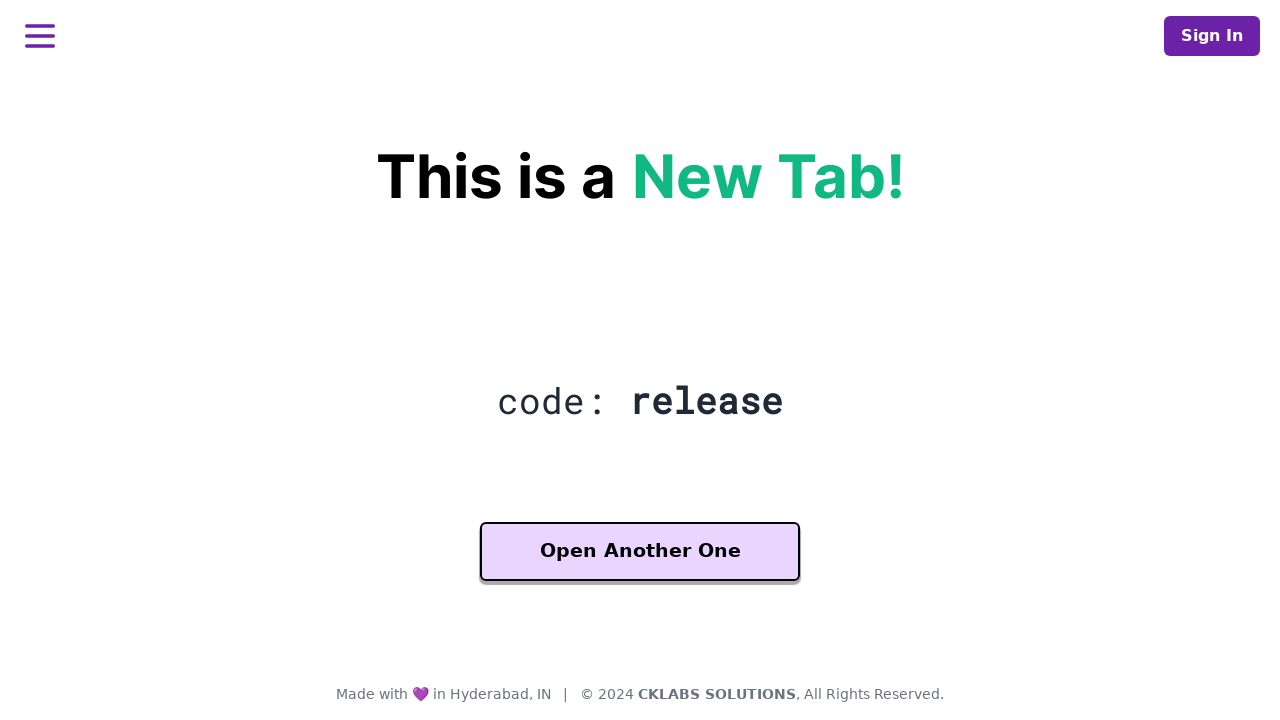

Verified h2 element with class 'text-gray-800' exists on new tab
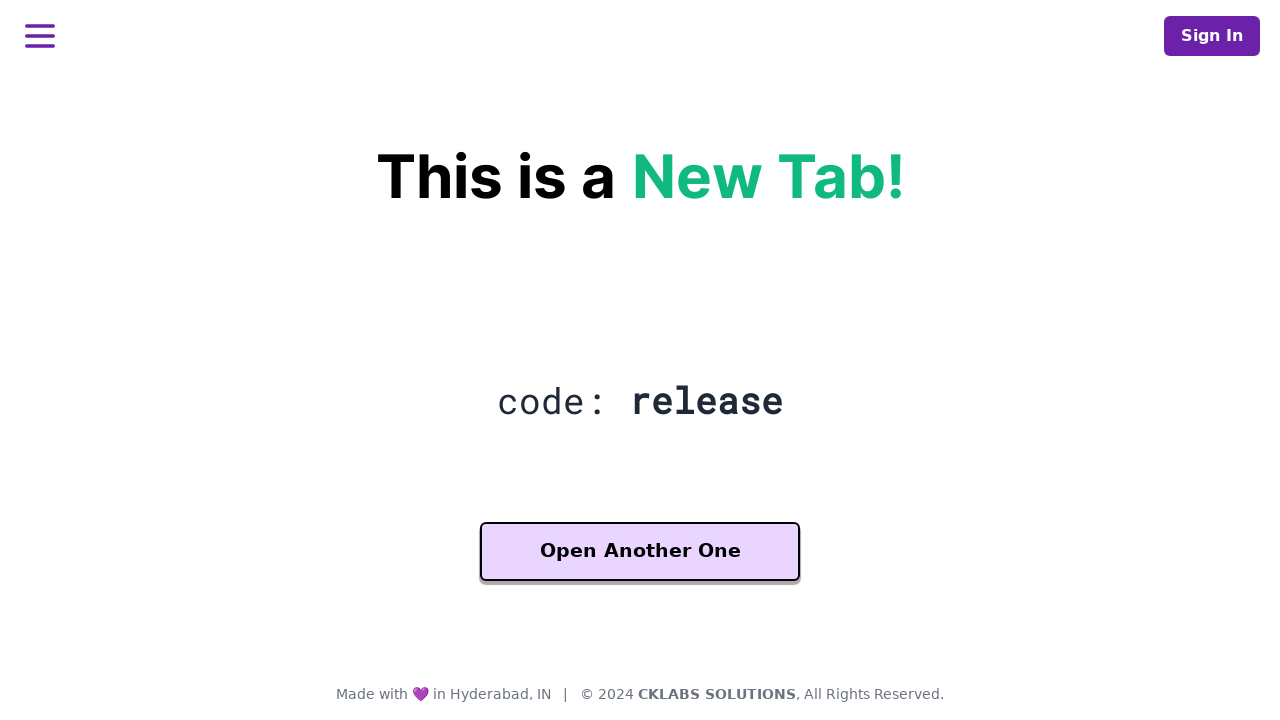

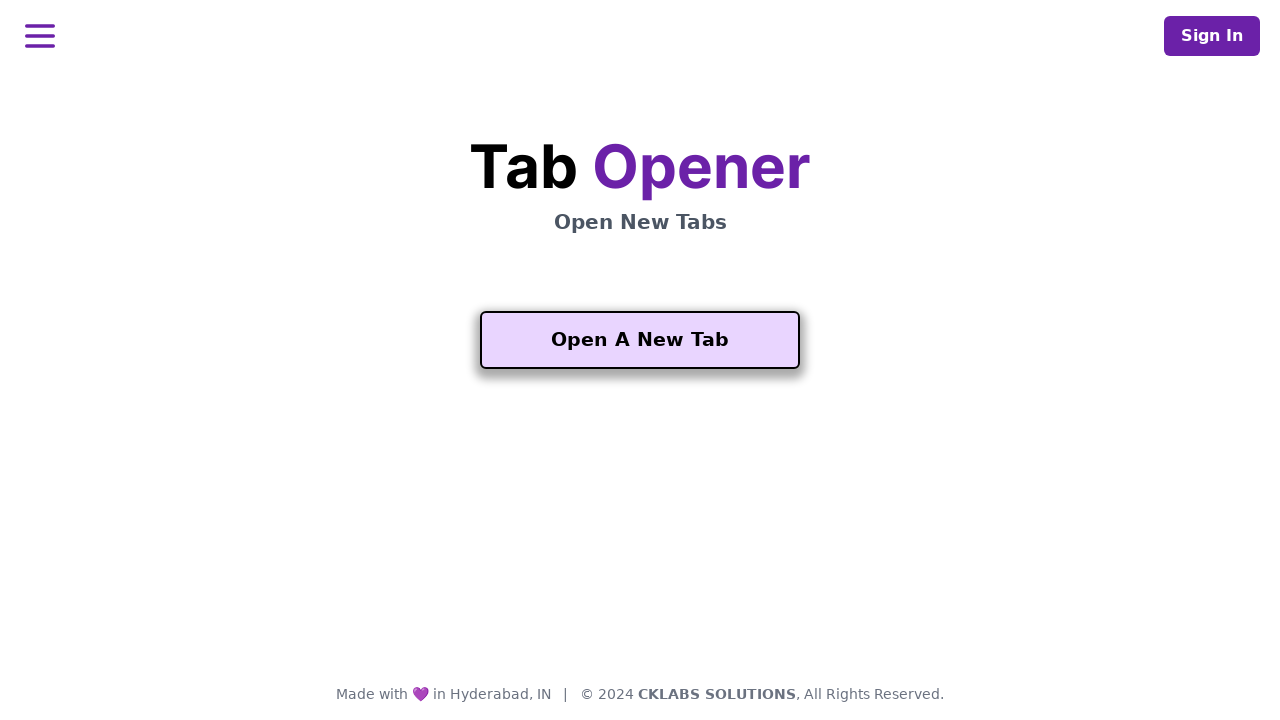